Navigates to the RedBus website and verifies the page loads successfully

Starting URL: https://redbus.in/

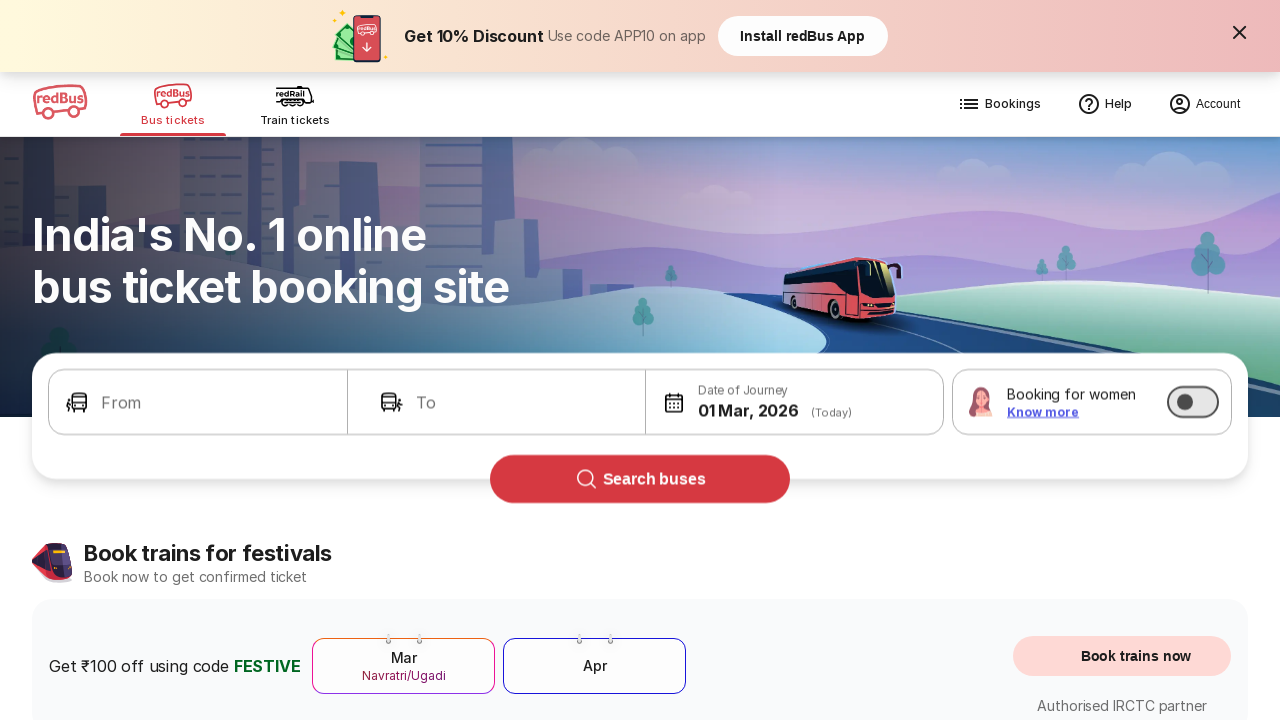

Waited for page to reach domcontentloaded state
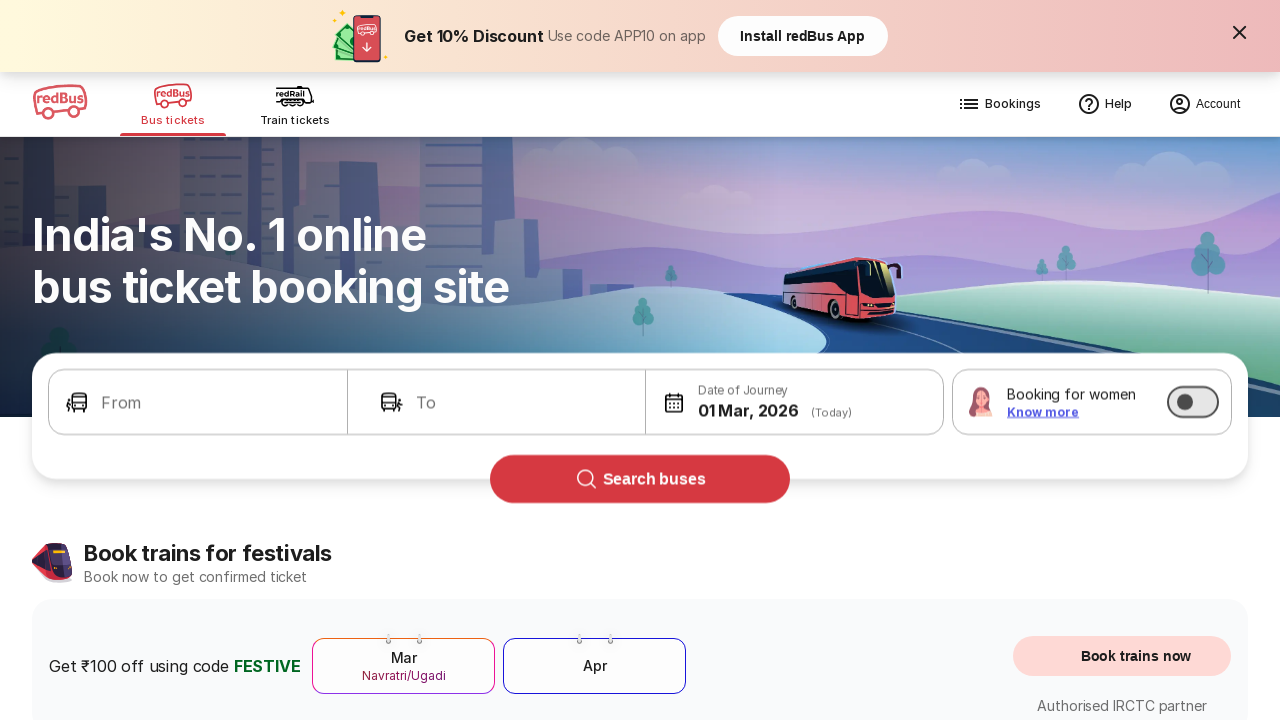

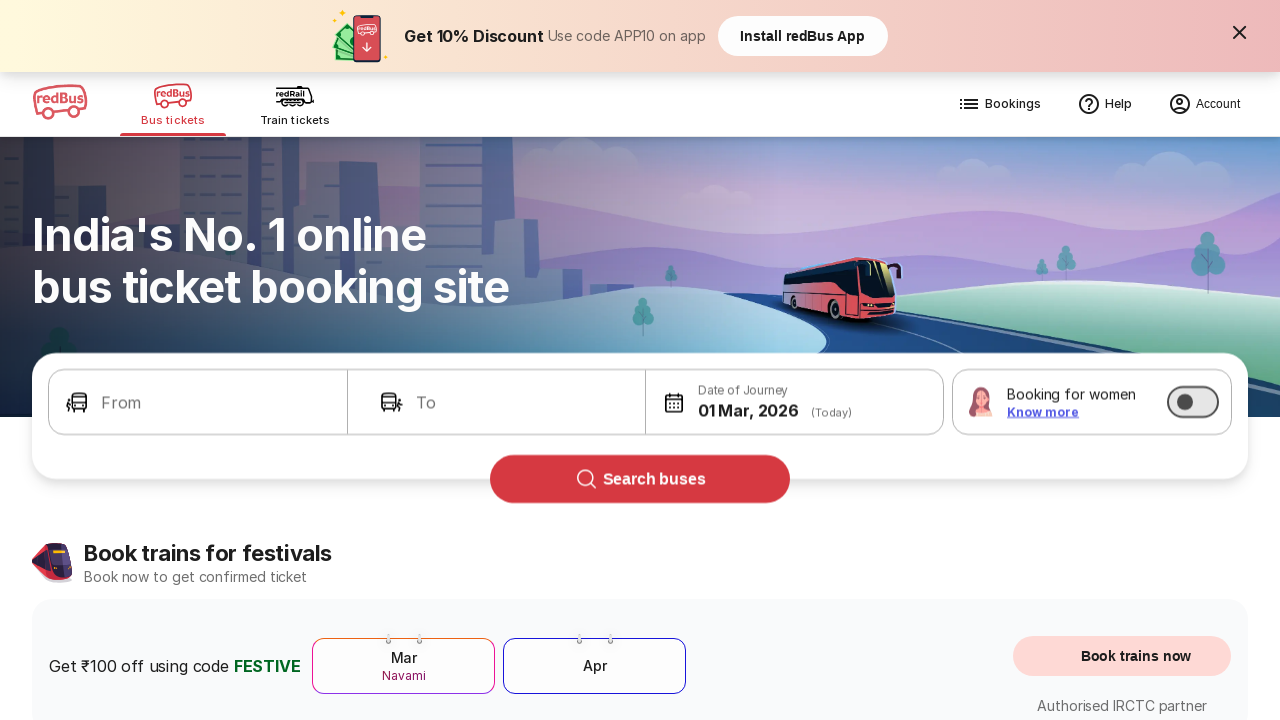